Tests drag and drop functionality by dragging a draggable element and dropping it onto a droppable target area within an iframe

Starting URL: https://jqueryui.com/droppable/

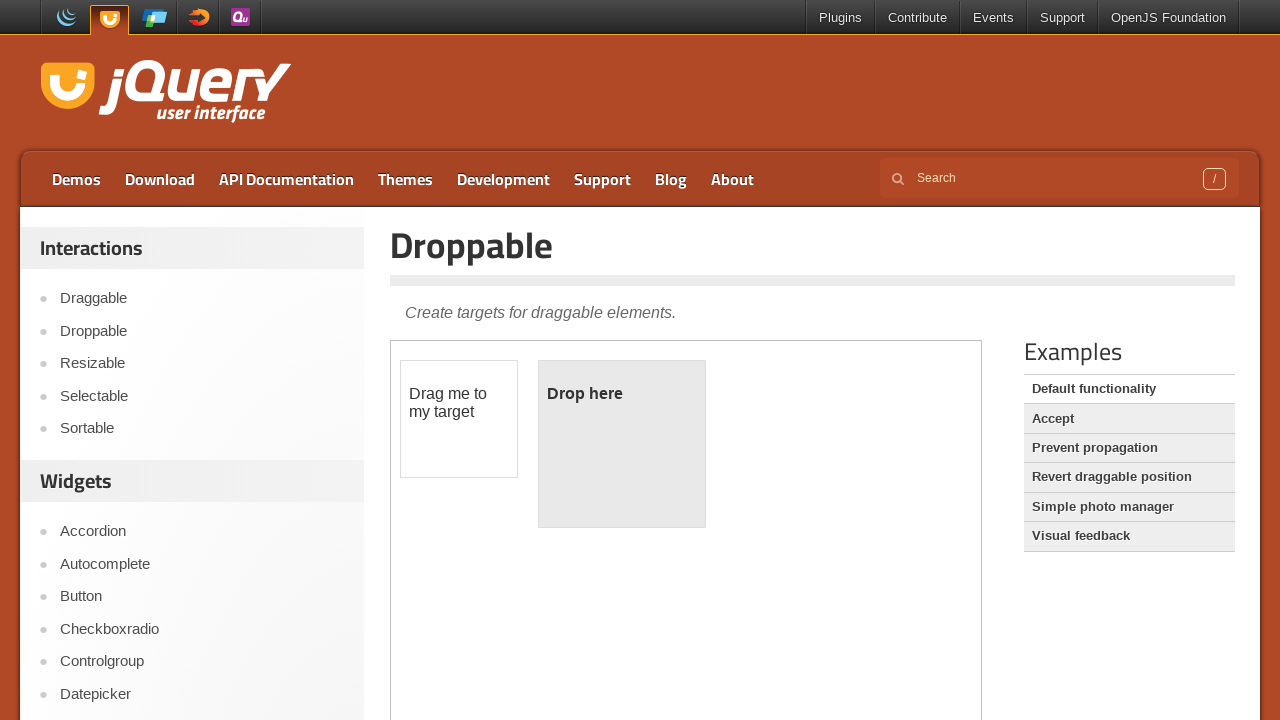

Located the first iframe containing the drag-drop demo
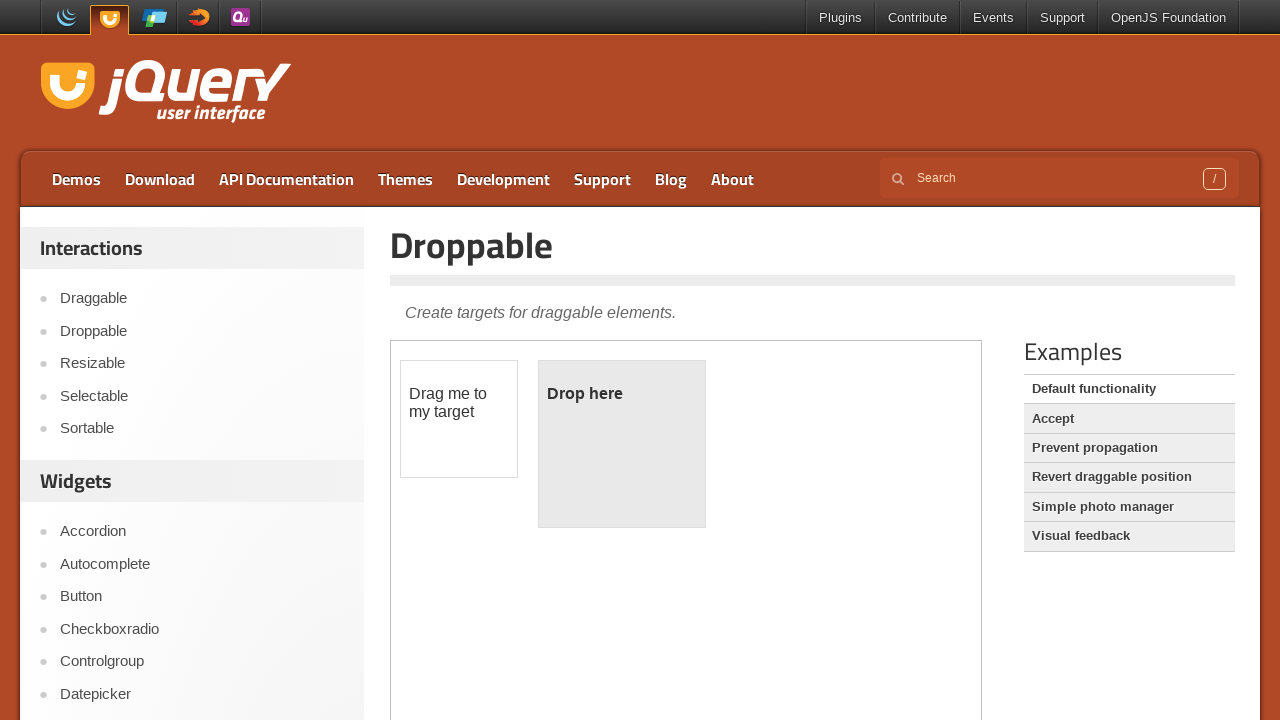

Located the draggable element with id 'draggable'
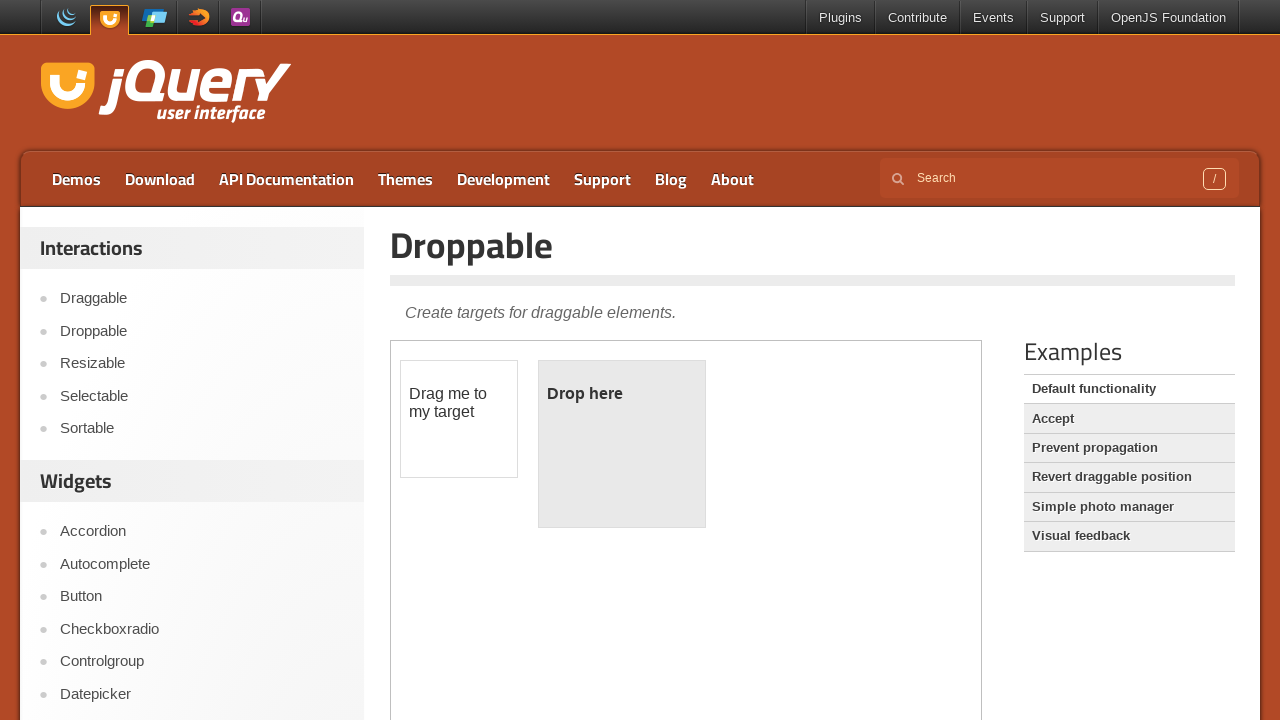

Located the droppable target element with id 'droppable'
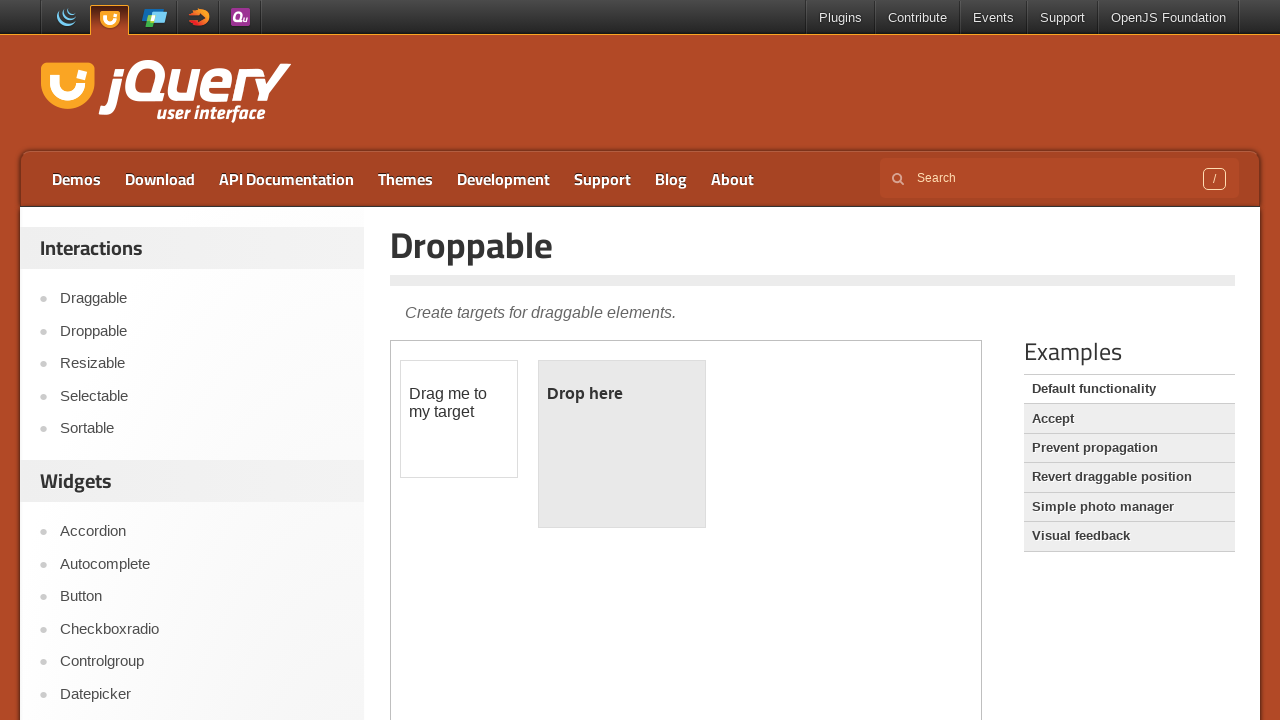

Dragged the draggable element and dropped it onto the droppable target at (622, 444)
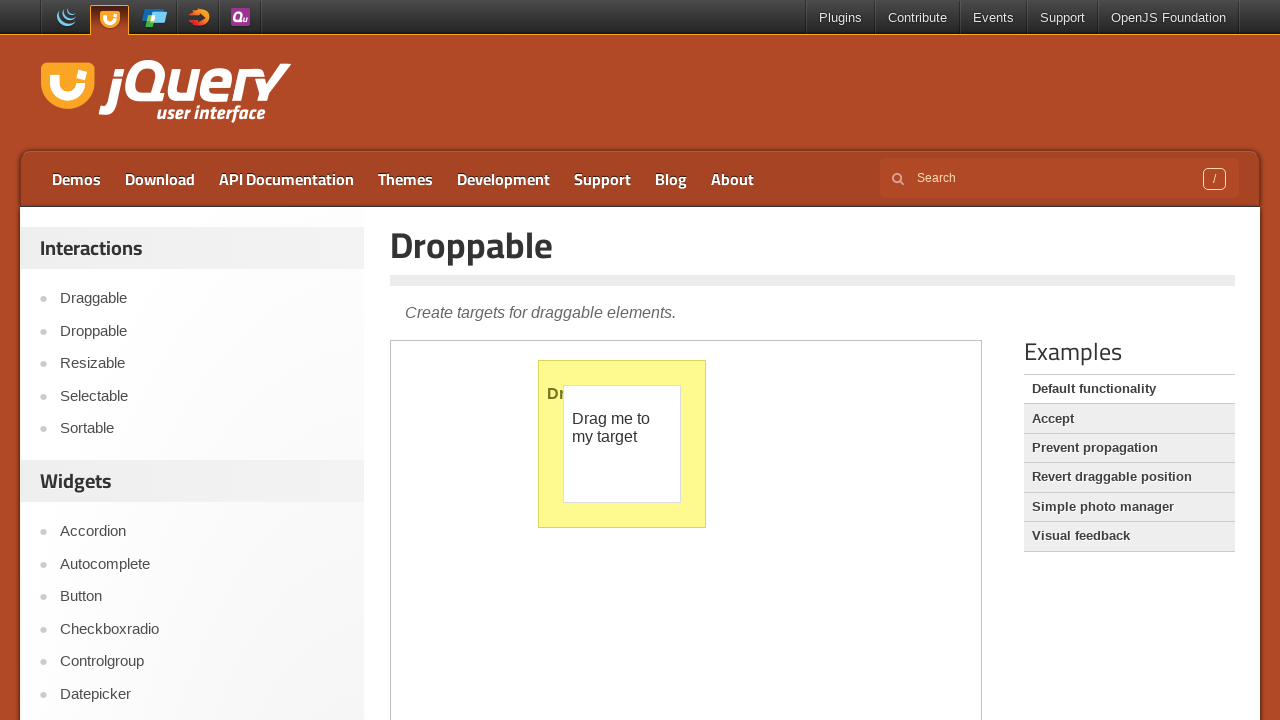

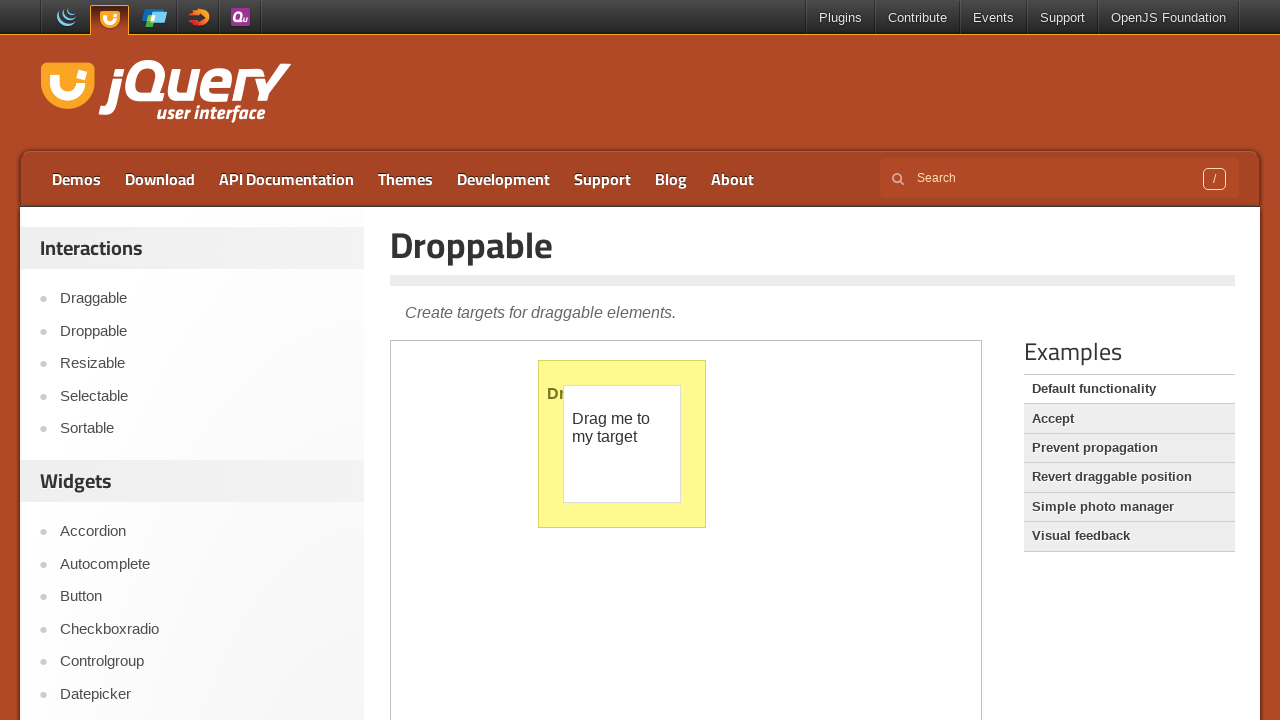